Simple navigation test that opens the OTUS educational platform homepage

Starting URL: https://otus.ru/

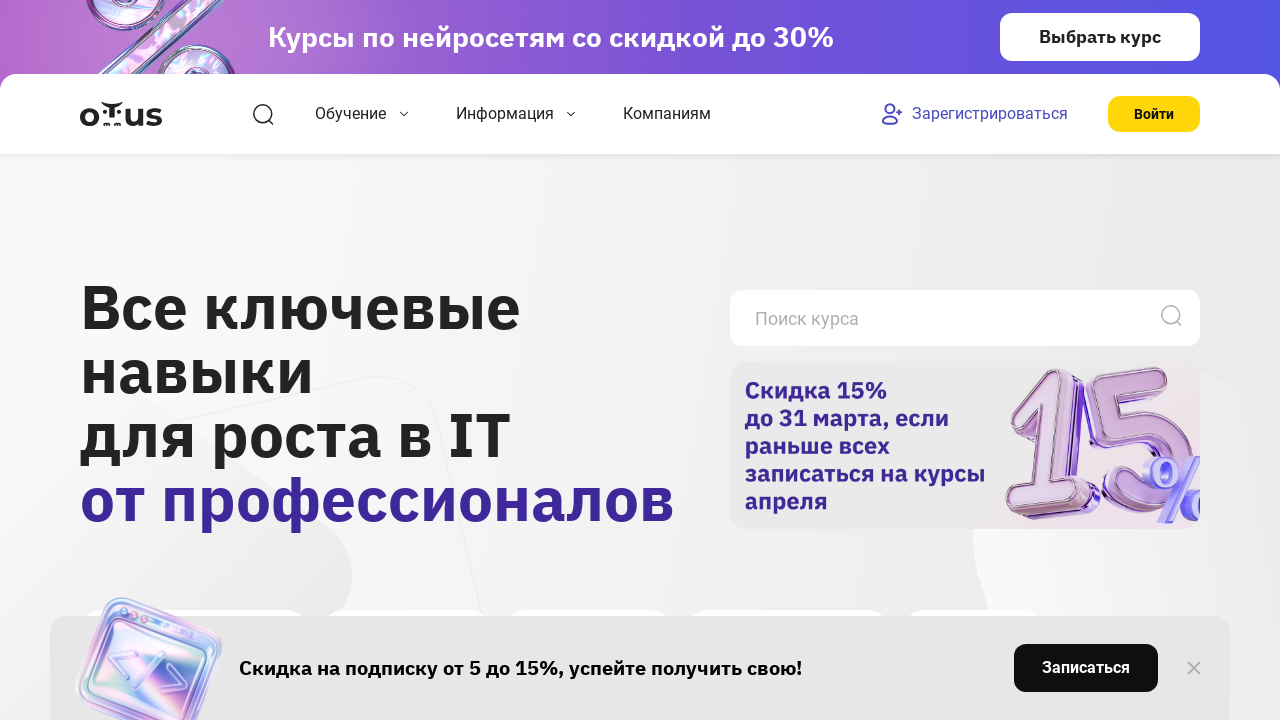

Waited for OTUS homepage to fully load (networkidle state)
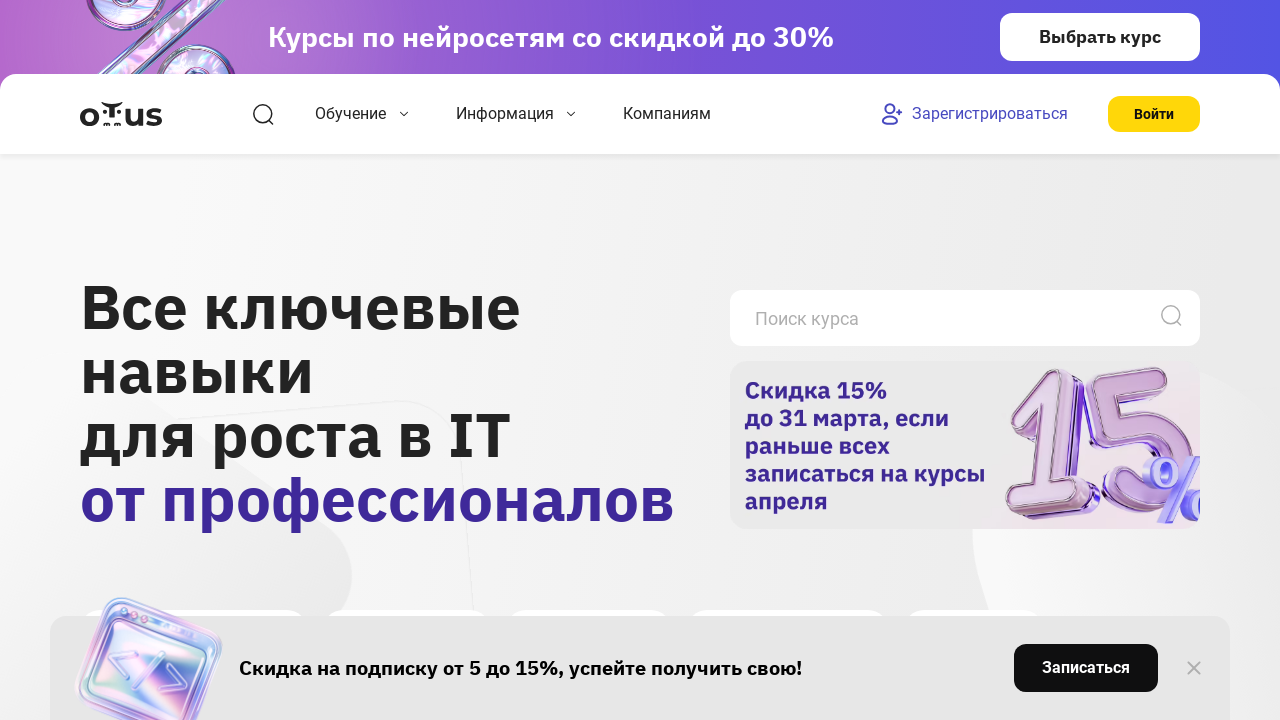

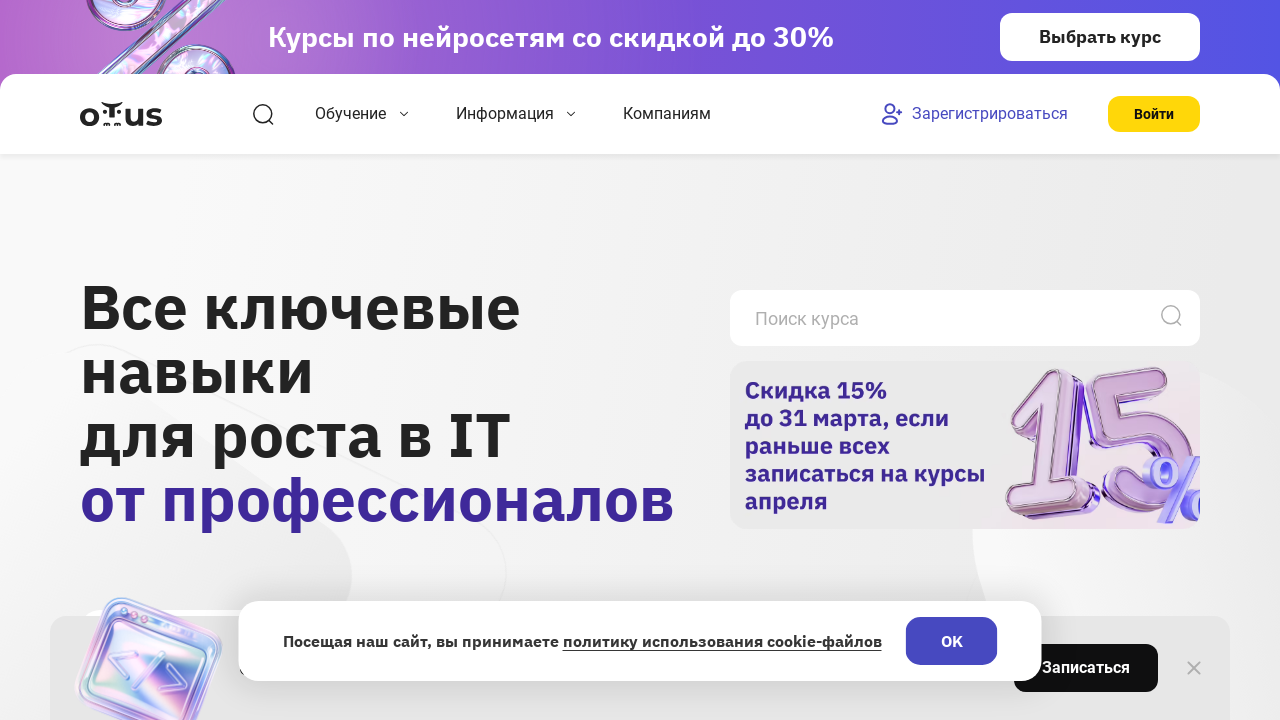